Tests dynamically loaded page elements where content is added to the DOM after clicking the Start button

Starting URL: https://the-internet.herokuapp.com/dynamic_loading/2

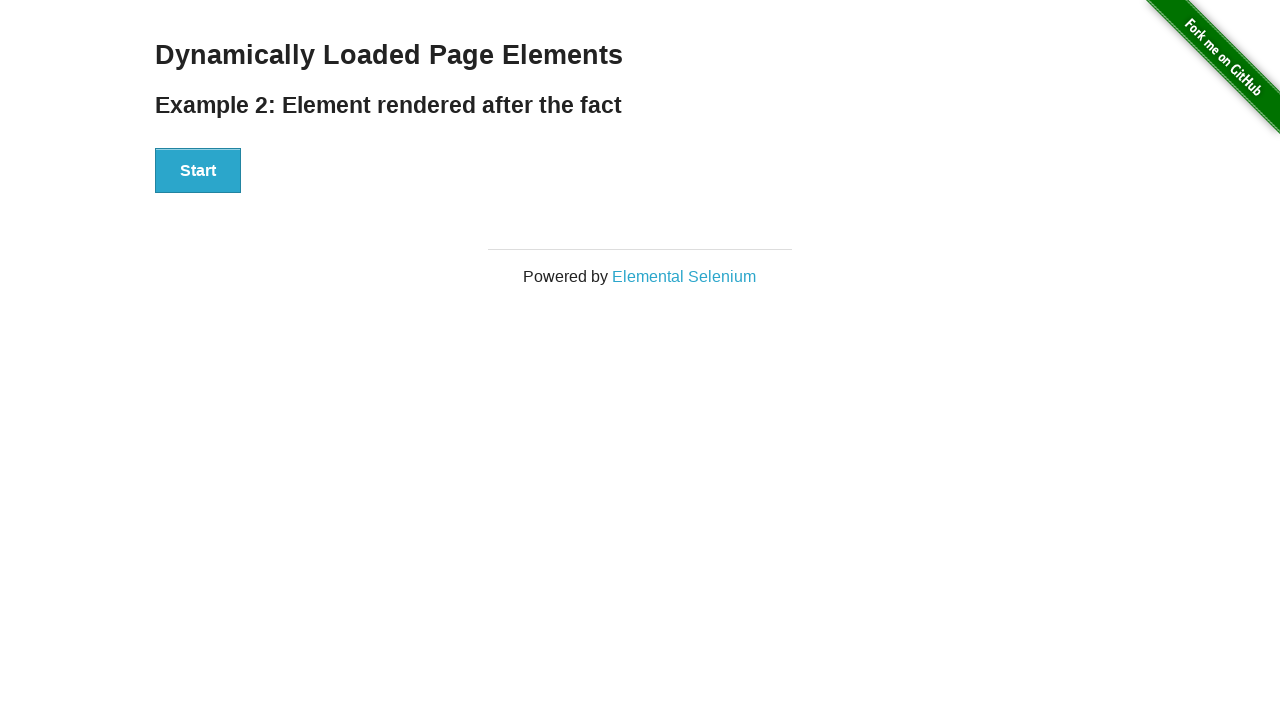

Located 'Hello World!' heading element
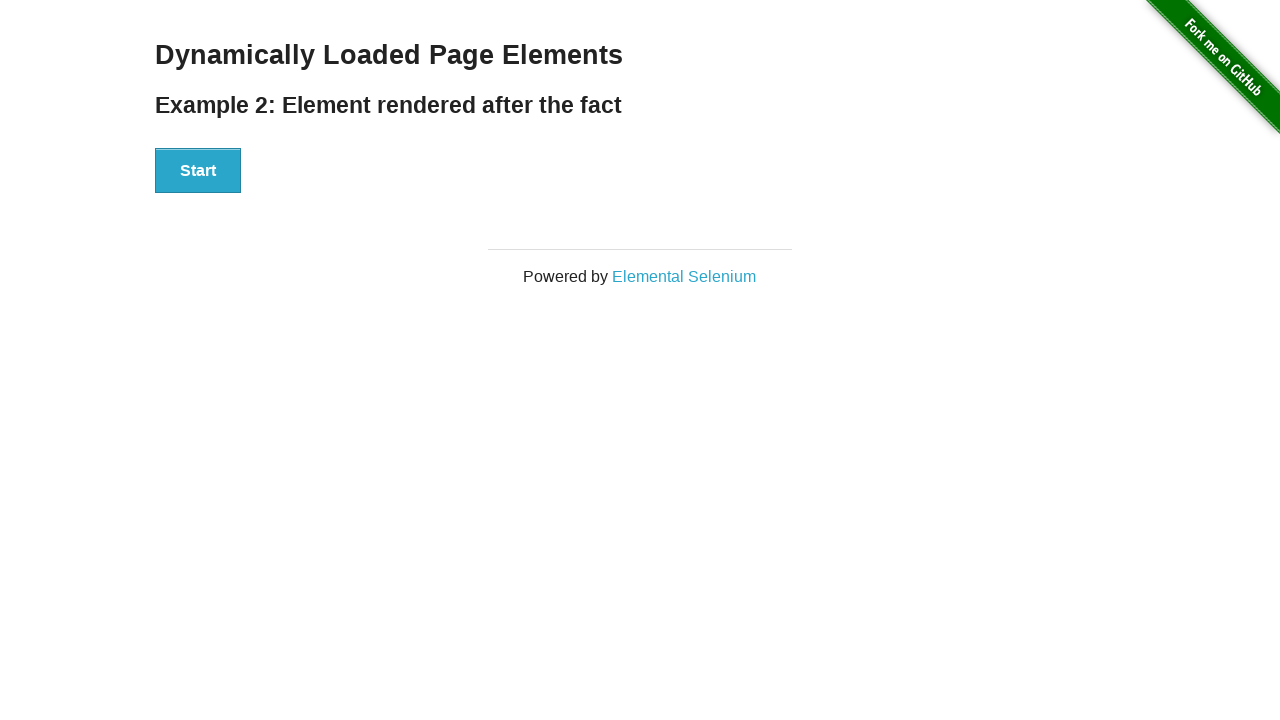

Verified 'Hello World!' heading is not visible initially
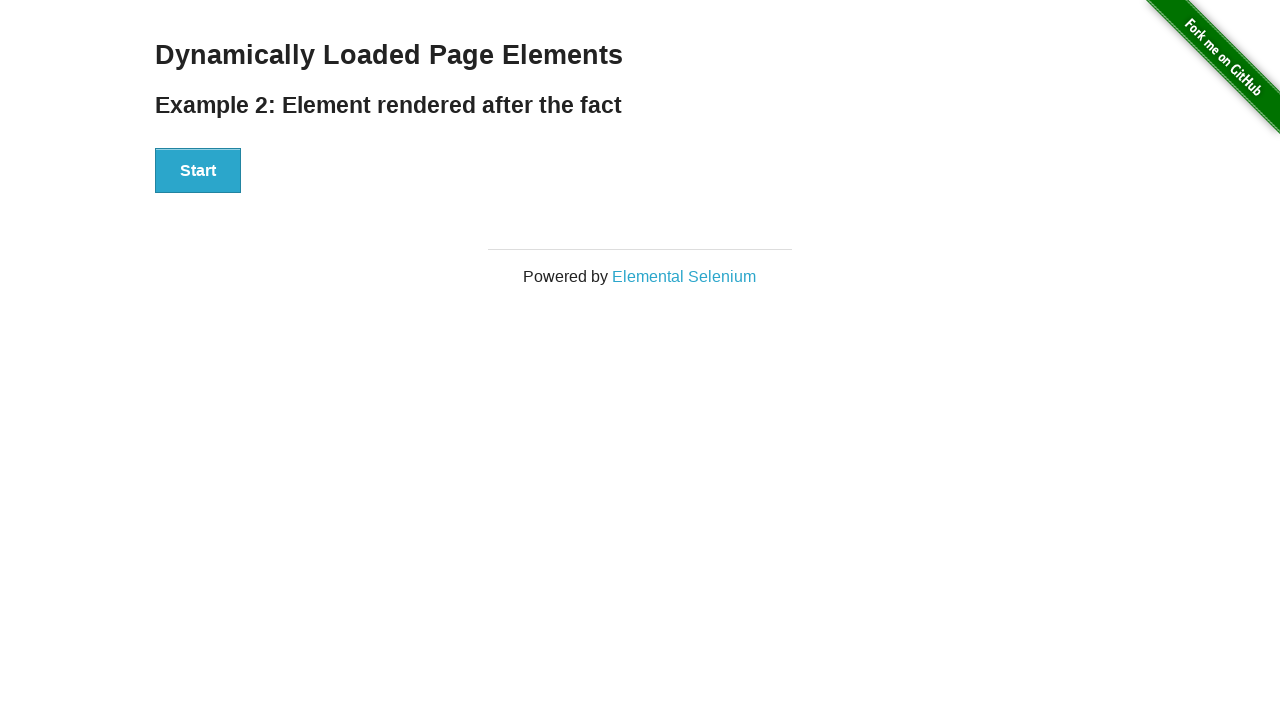

Clicked Start button to trigger dynamic content loading at (198, 171) on internal:role=button[name="Start"i]
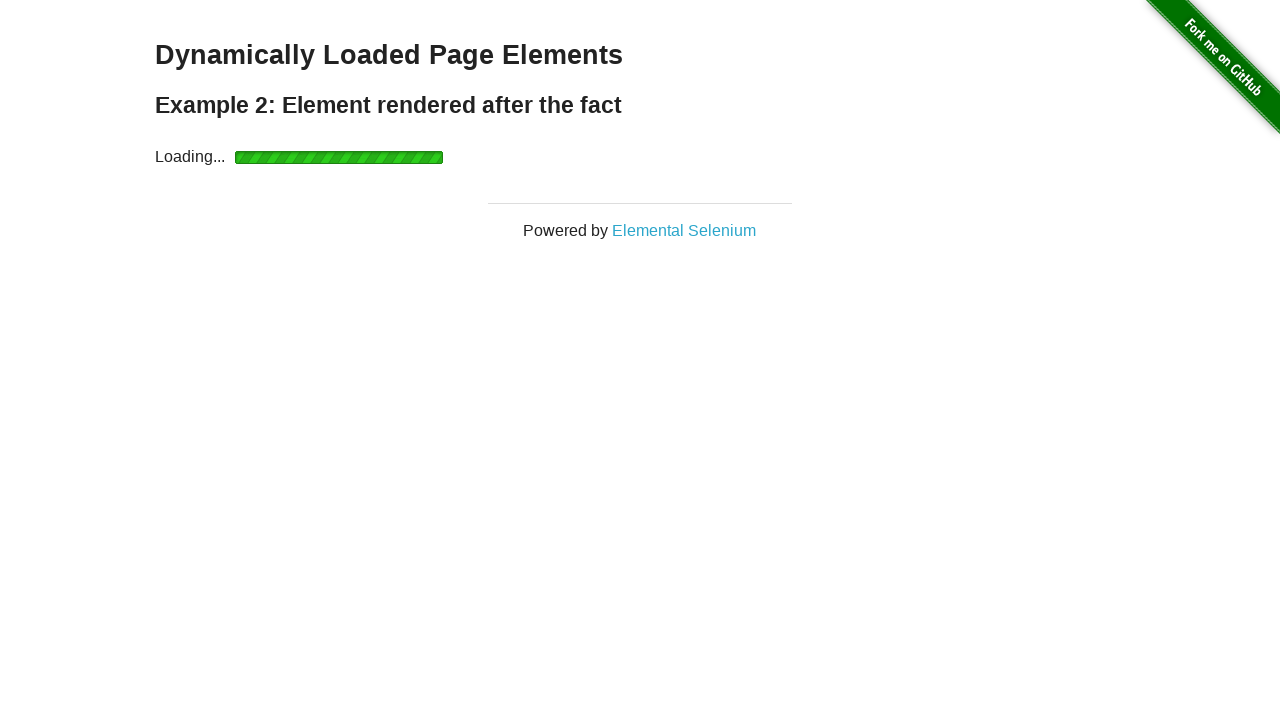

Waited for 'Hello World!' heading to become visible
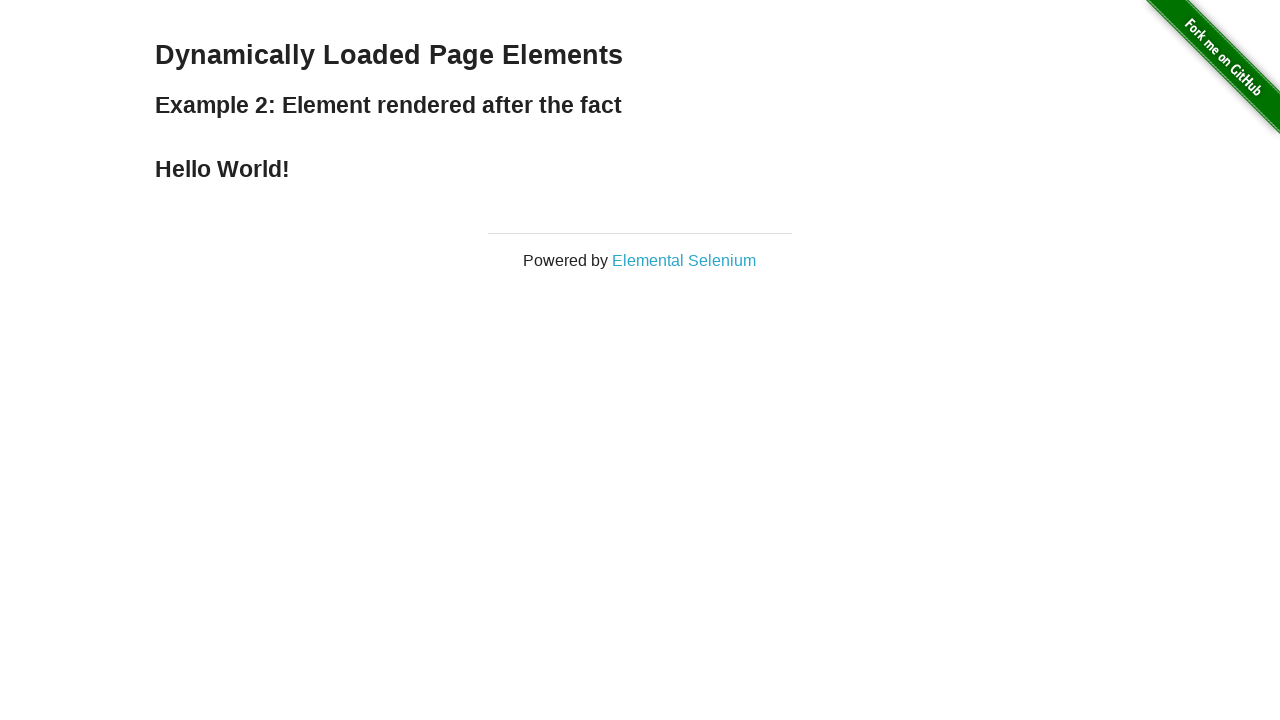

Verified 'Hello World!' heading is now visible after dynamic loading
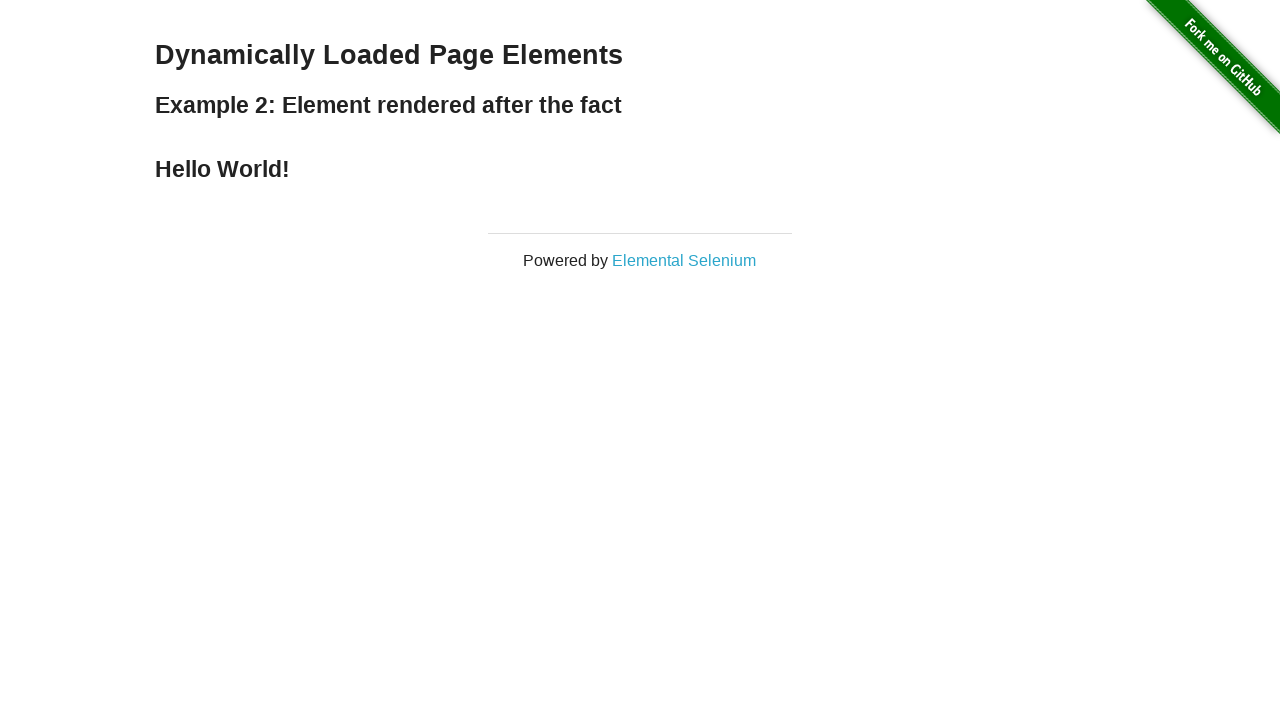

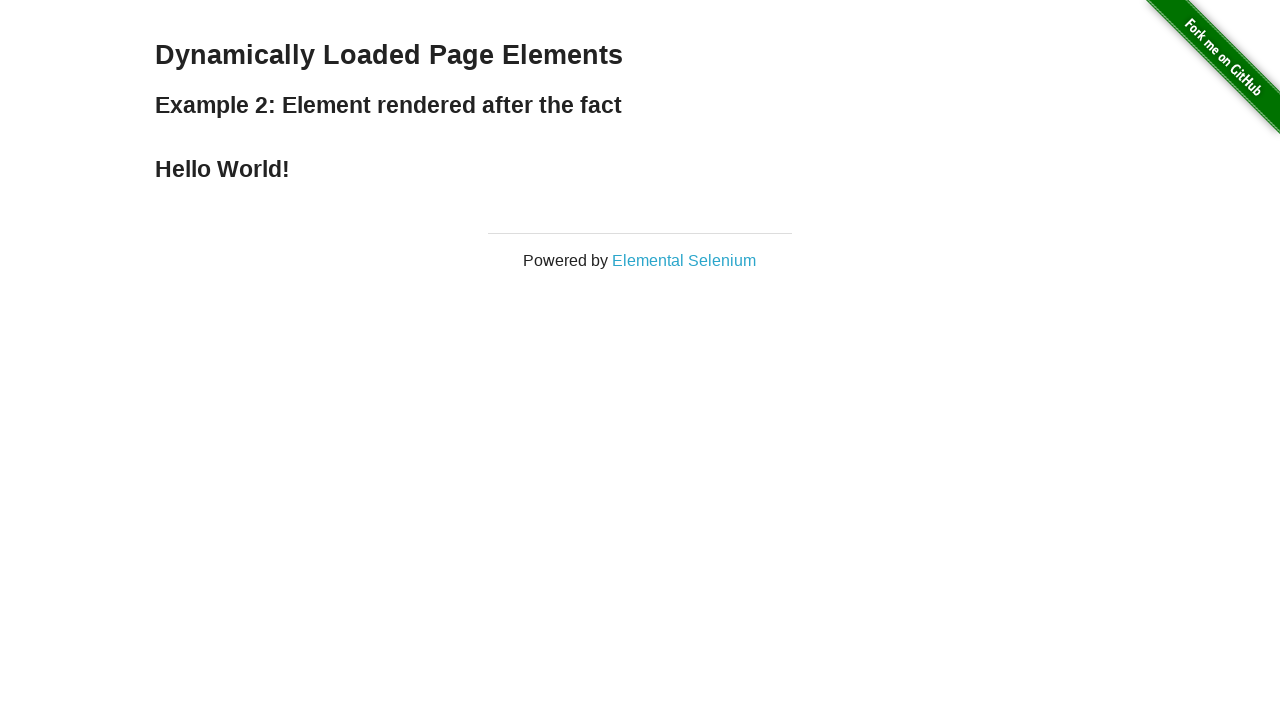